Tests dynamic control enabling functionality by clicking an Enable button and verifying that a textbox becomes enabled and a success message appears

Starting URL: https://the-internet.herokuapp.com/dynamic_controls

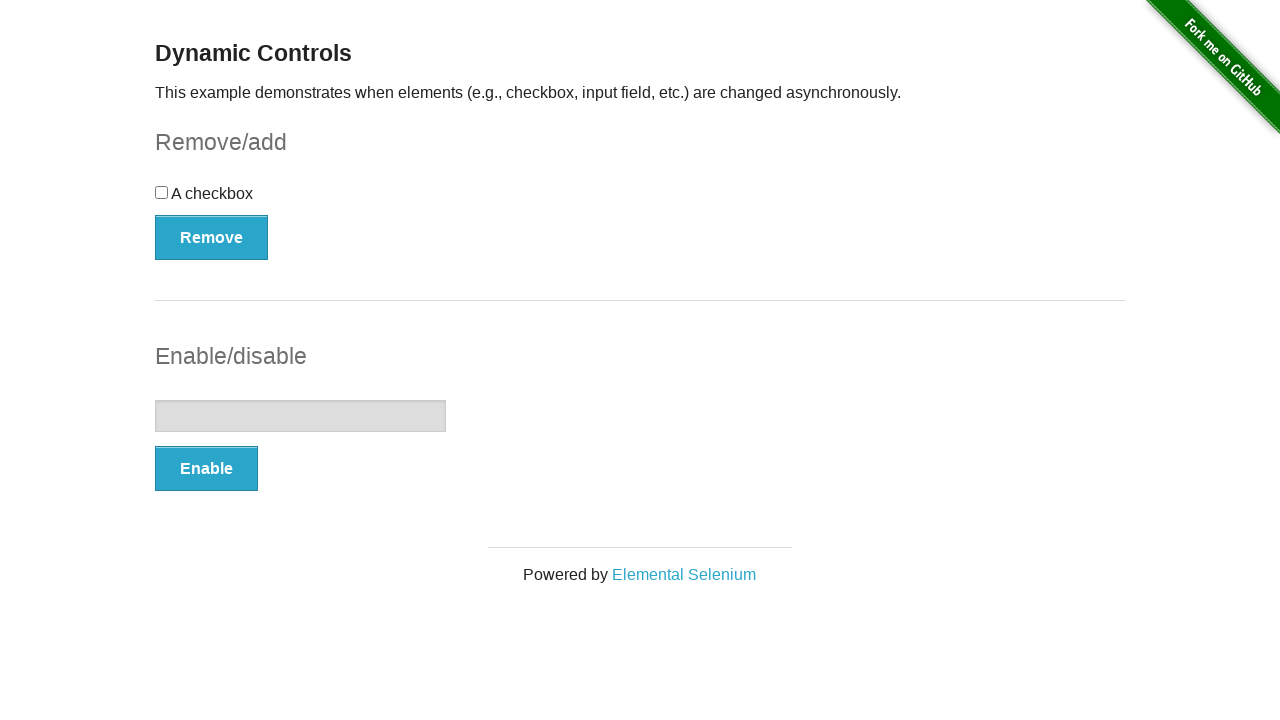

Located the textbox element
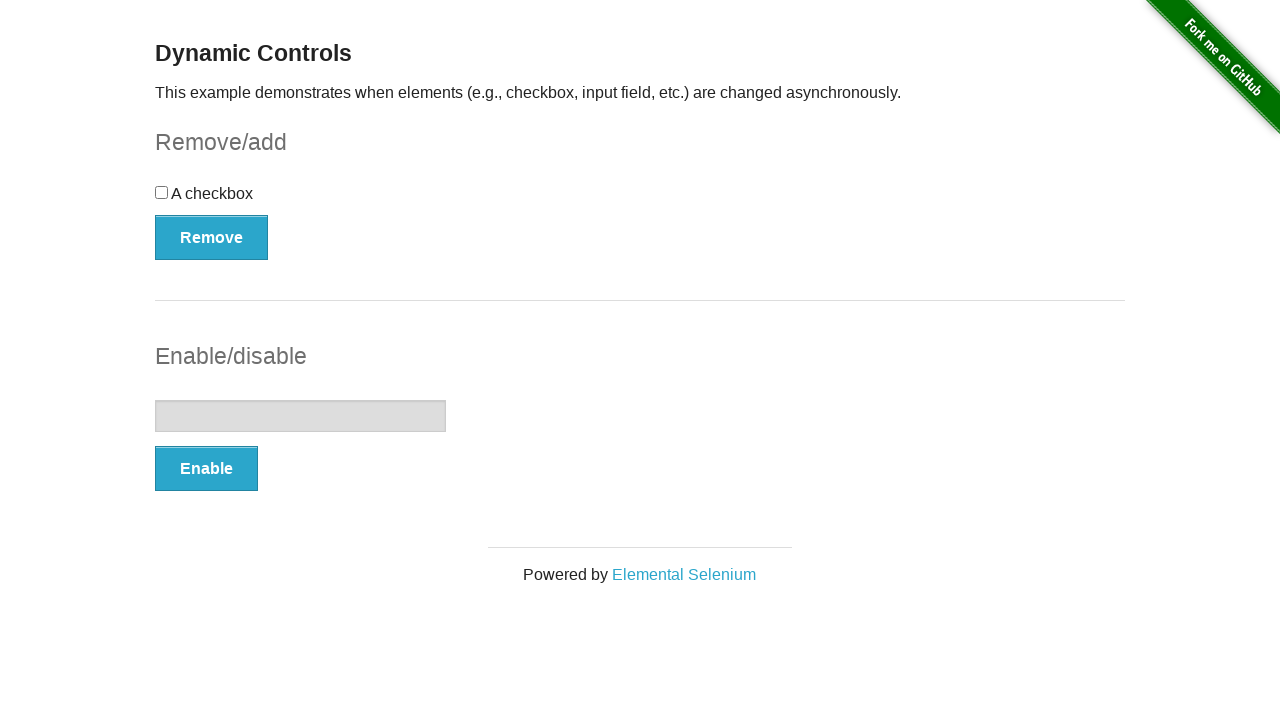

Verified textbox is initially disabled
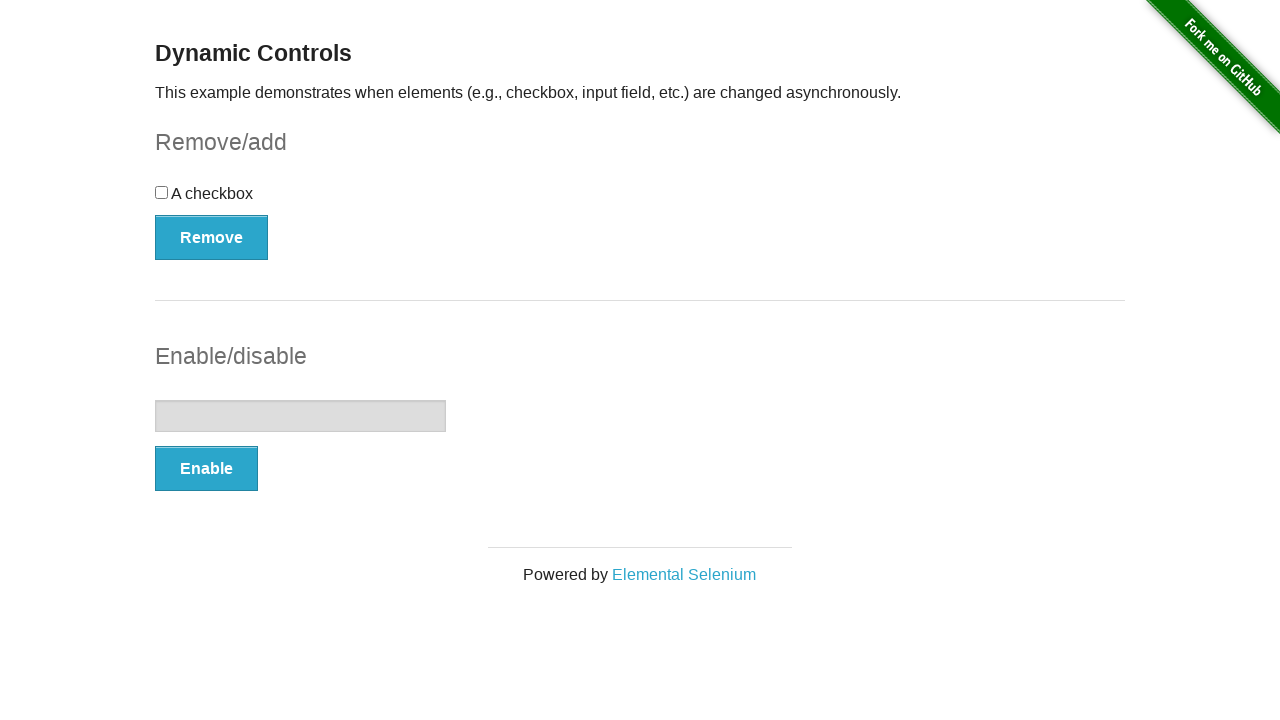

Clicked the Enable button at (206, 469) on xpath=(//button[@type='button'])[2]
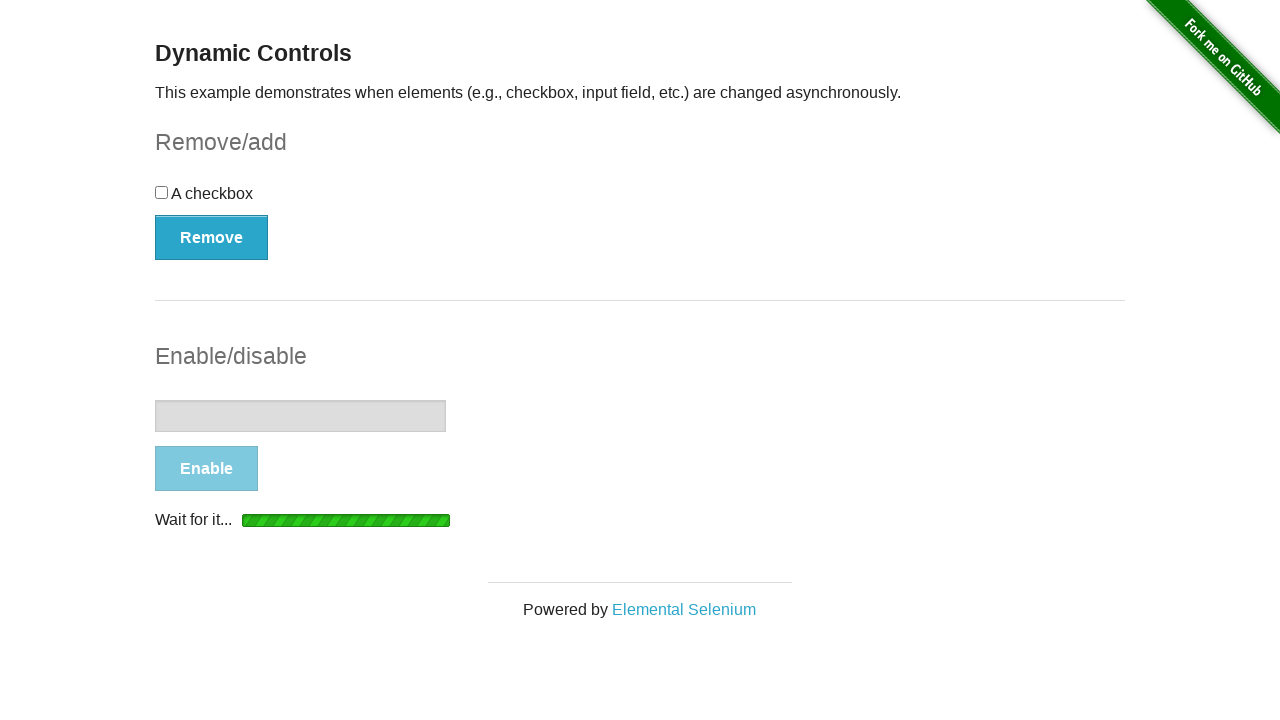

Waited for the success message to appear
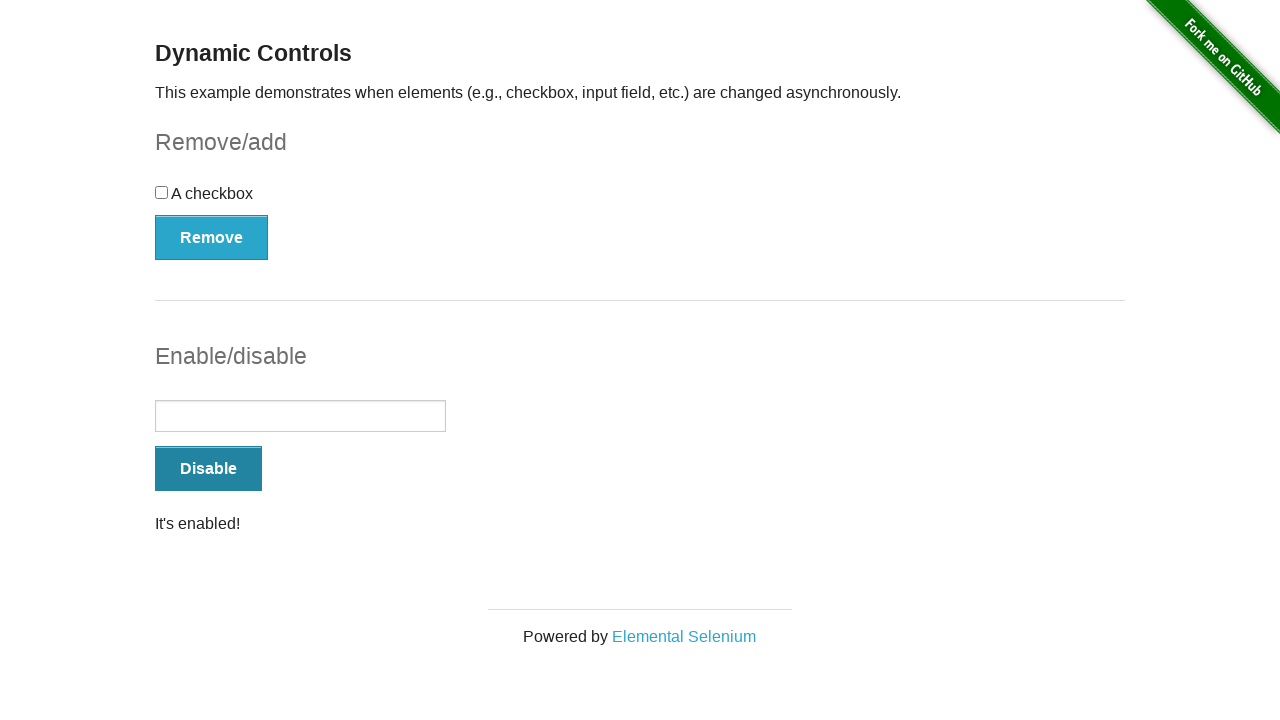

Located the success message element
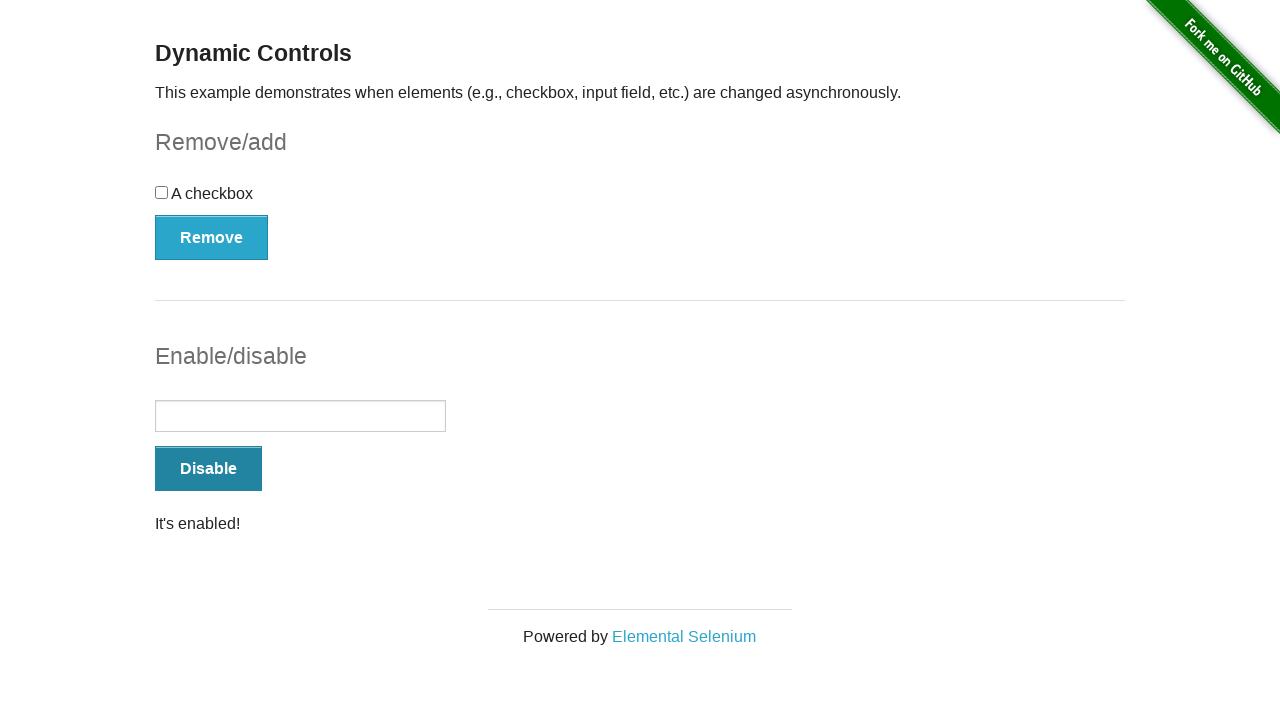

Verified the success message is visible
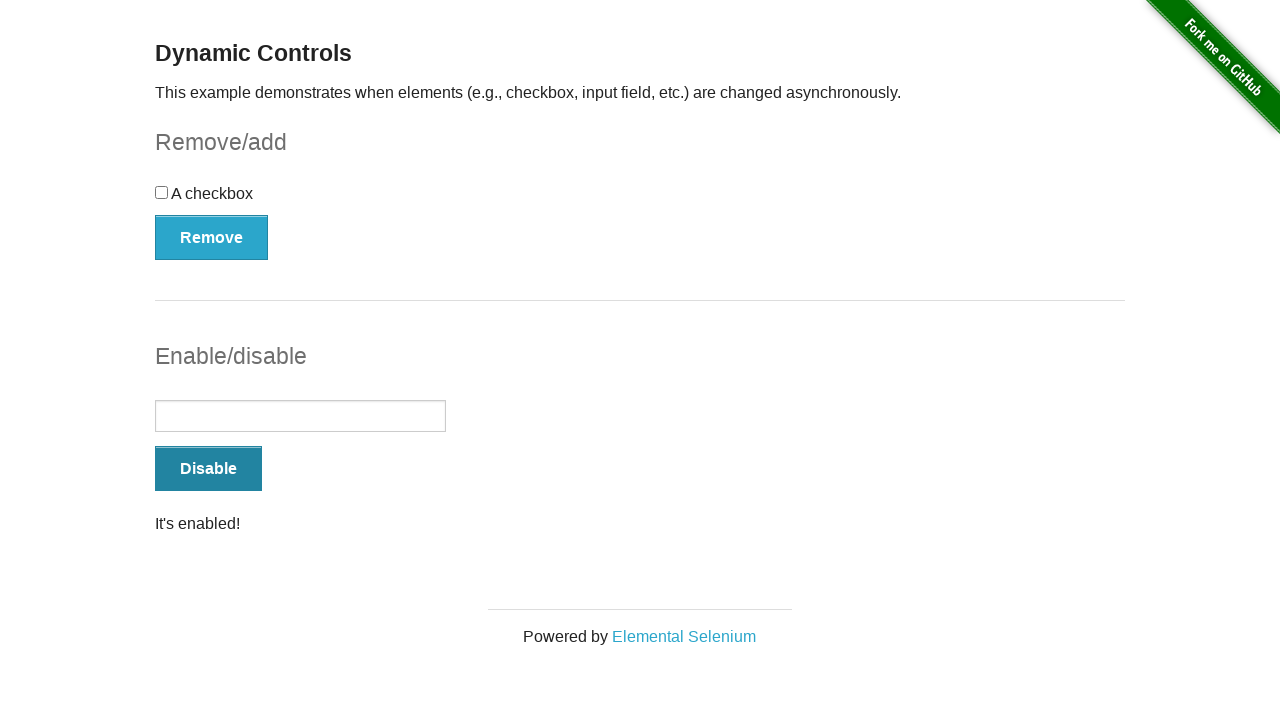

Verified textbox is now enabled
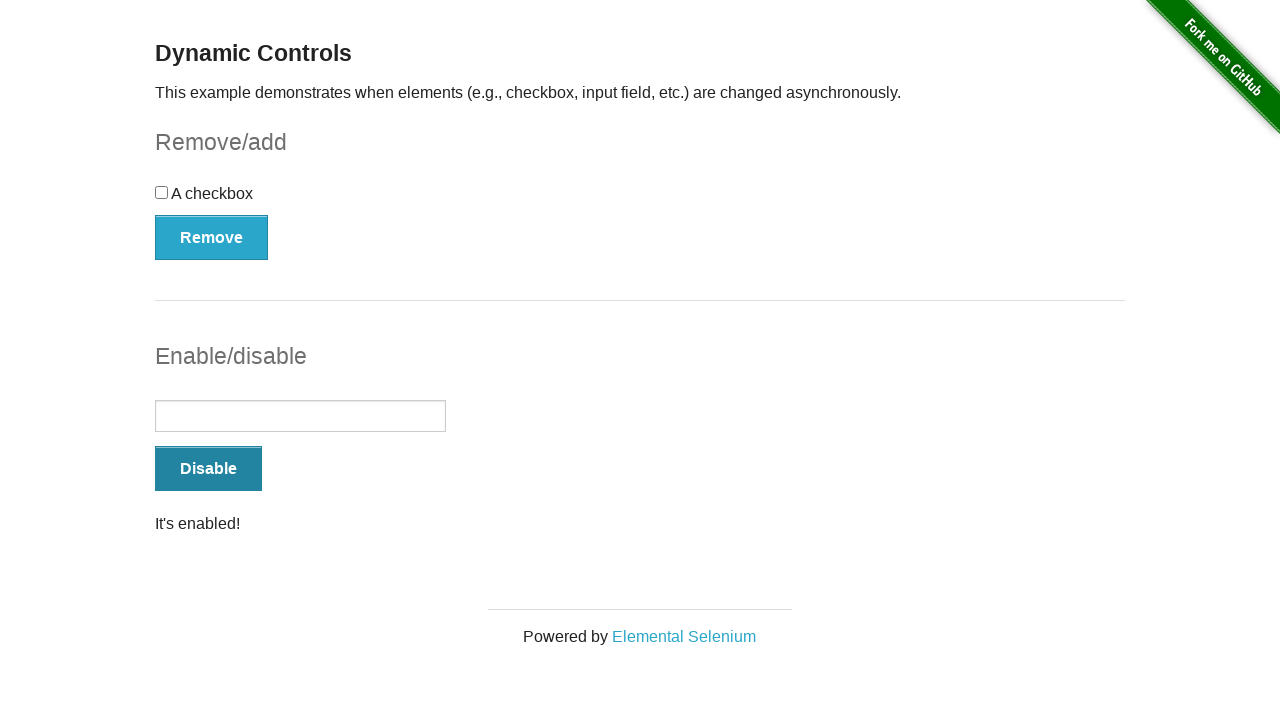

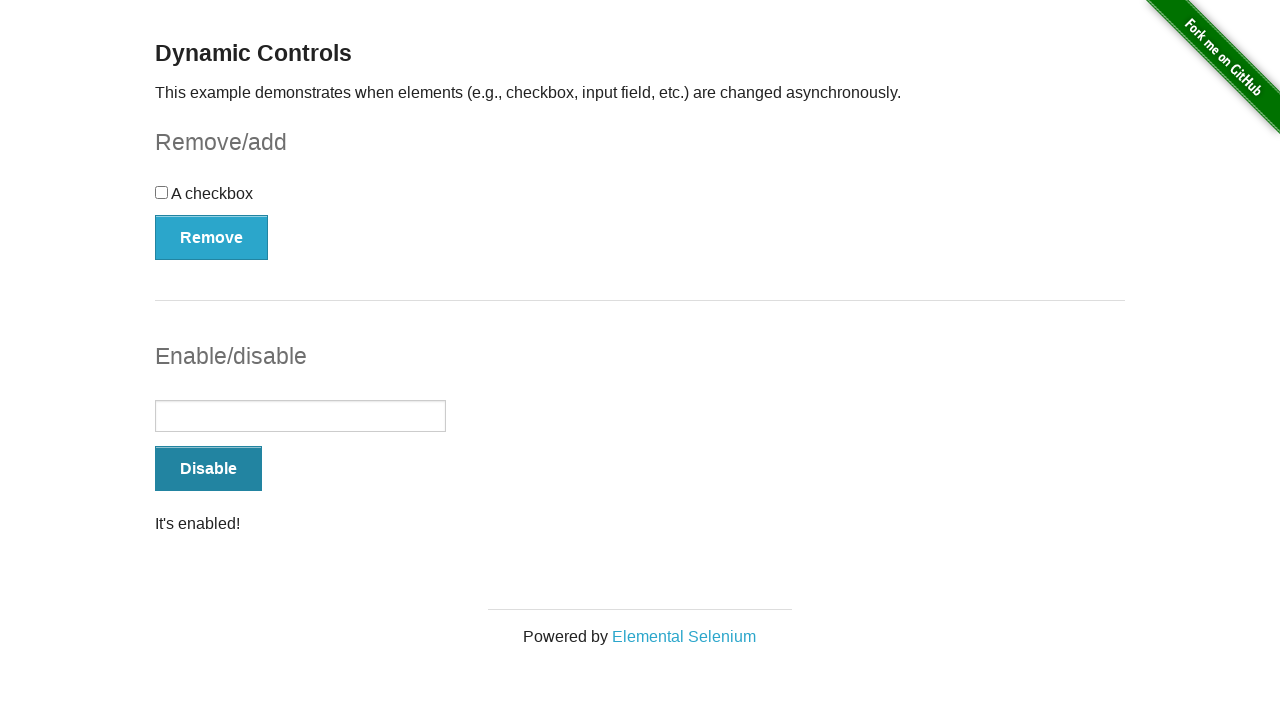